Tests that the currently applied filter is highlighted in the UI

Starting URL: https://demo.playwright.dev/todomvc

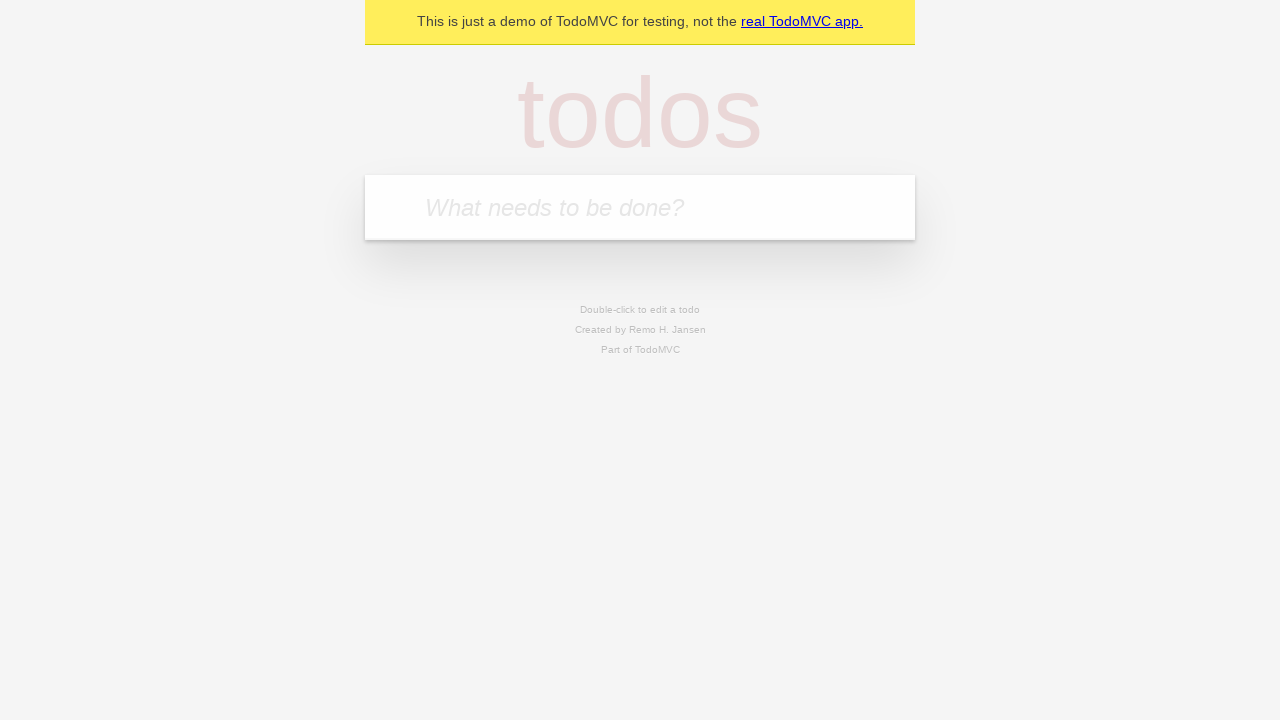

Filled todo input with 'buy some cheese' on internal:attr=[placeholder="What needs to be done?"i]
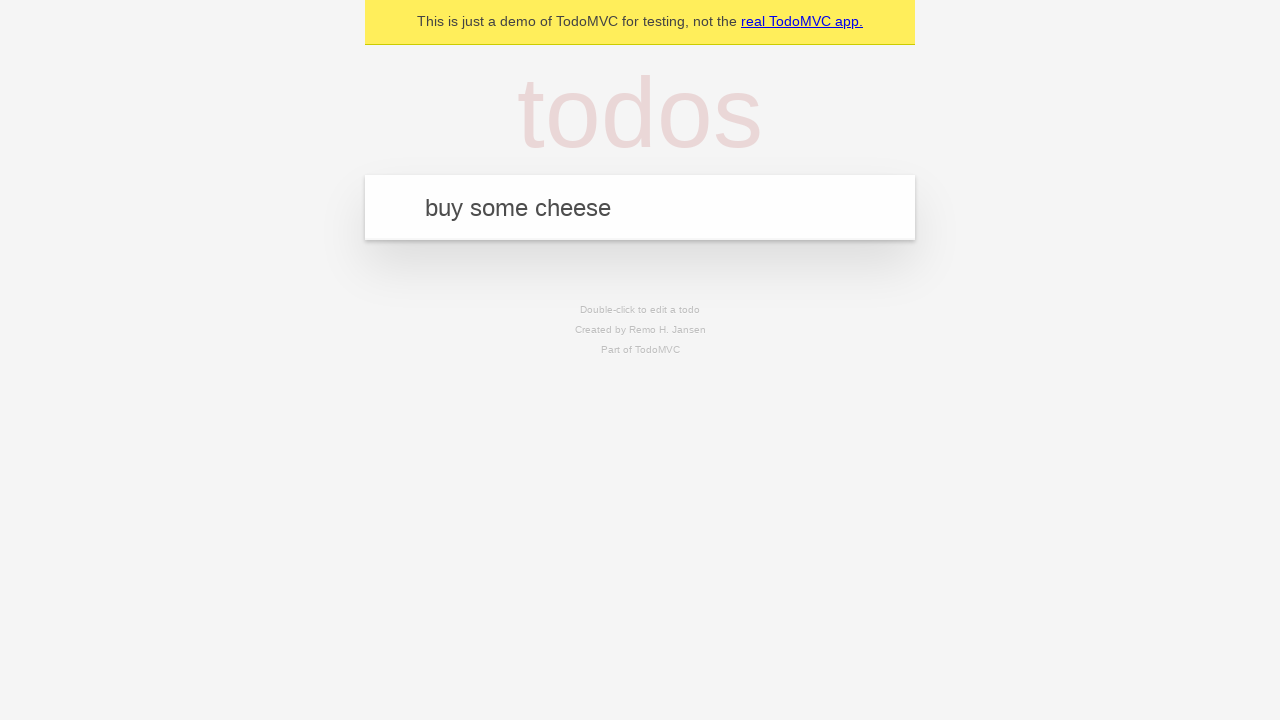

Pressed Enter to create todo 'buy some cheese' on internal:attr=[placeholder="What needs to be done?"i]
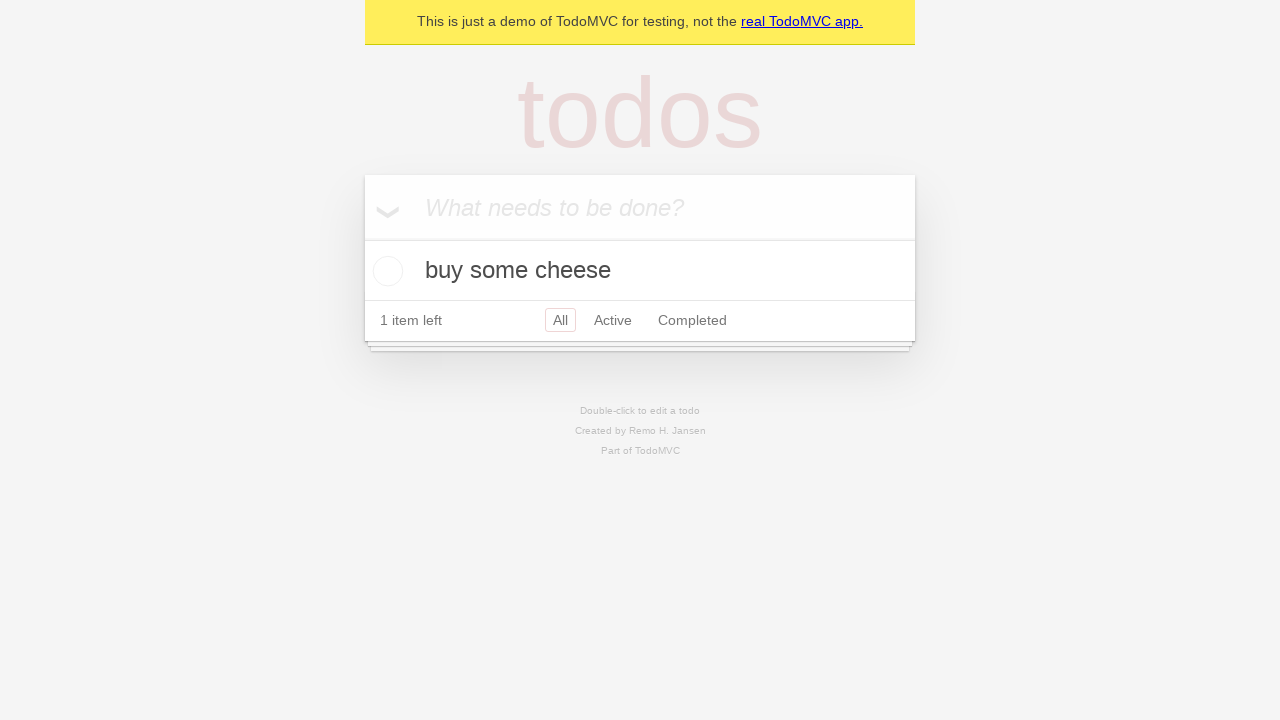

Filled todo input with 'feed the cat' on internal:attr=[placeholder="What needs to be done?"i]
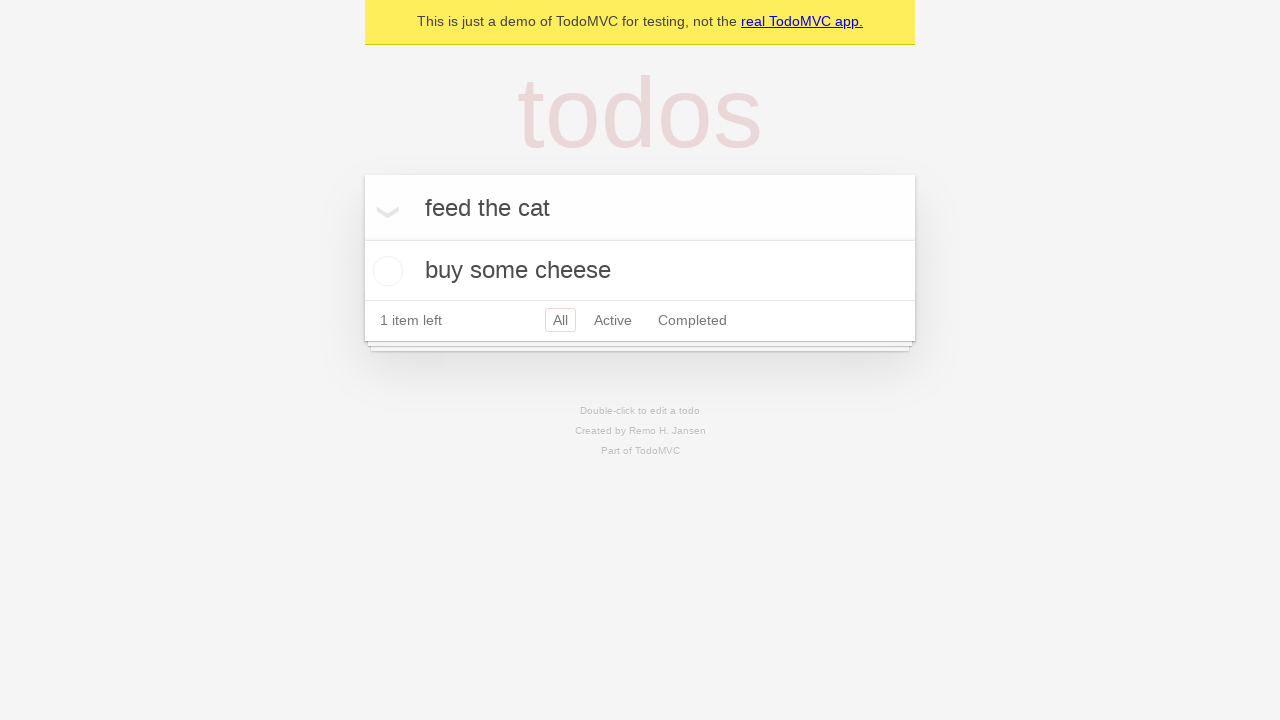

Pressed Enter to create todo 'feed the cat' on internal:attr=[placeholder="What needs to be done?"i]
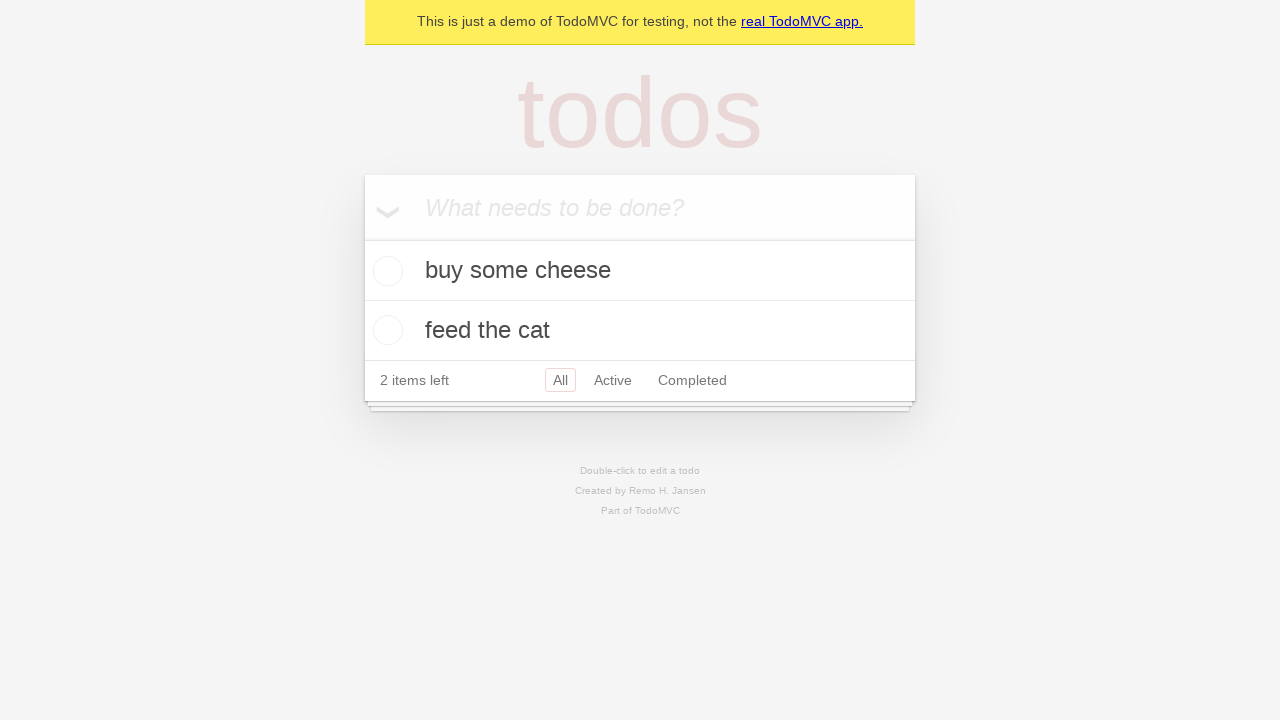

Filled todo input with 'book a doctors appointment' on internal:attr=[placeholder="What needs to be done?"i]
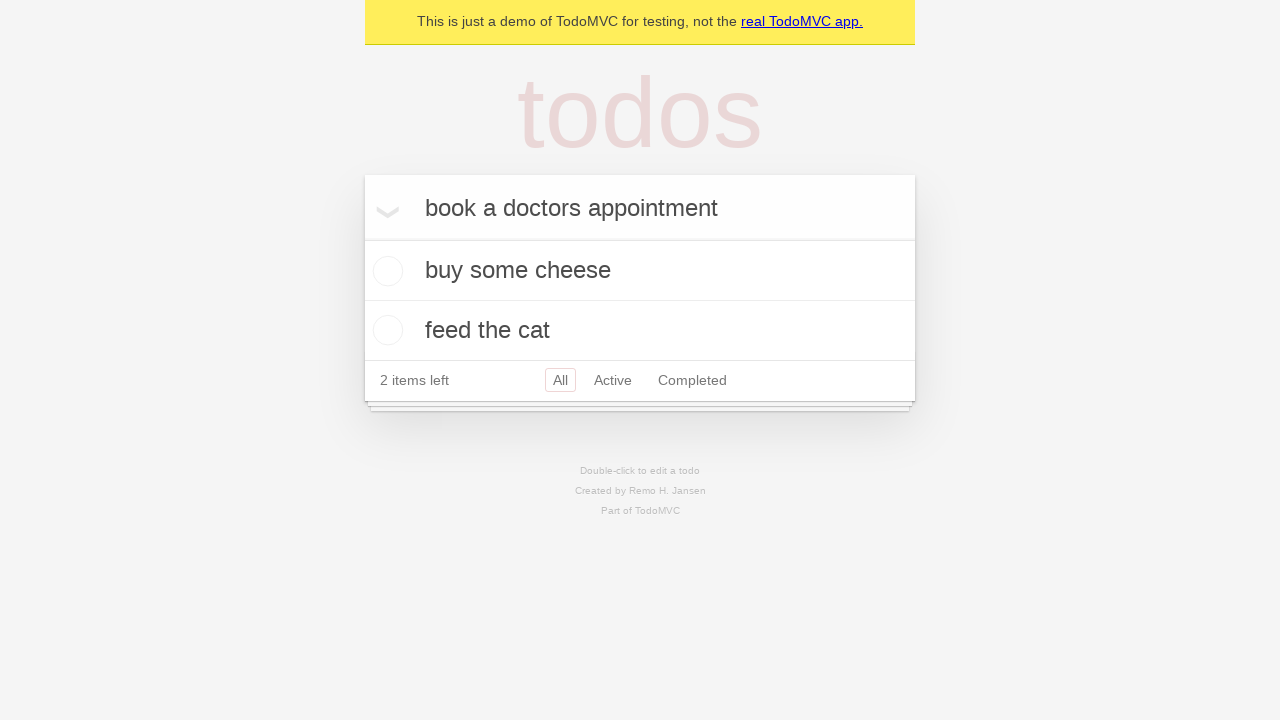

Pressed Enter to create todo 'book a doctors appointment' on internal:attr=[placeholder="What needs to be done?"i]
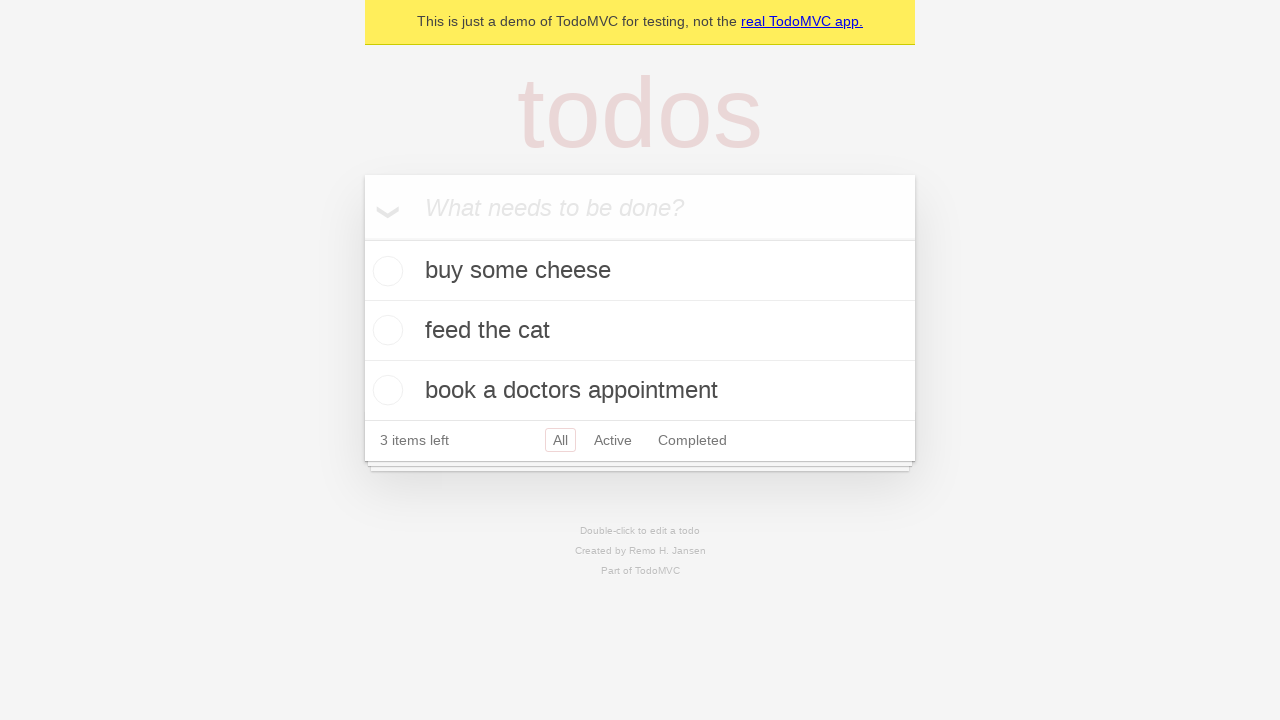

All 3 todos have been created and are visible
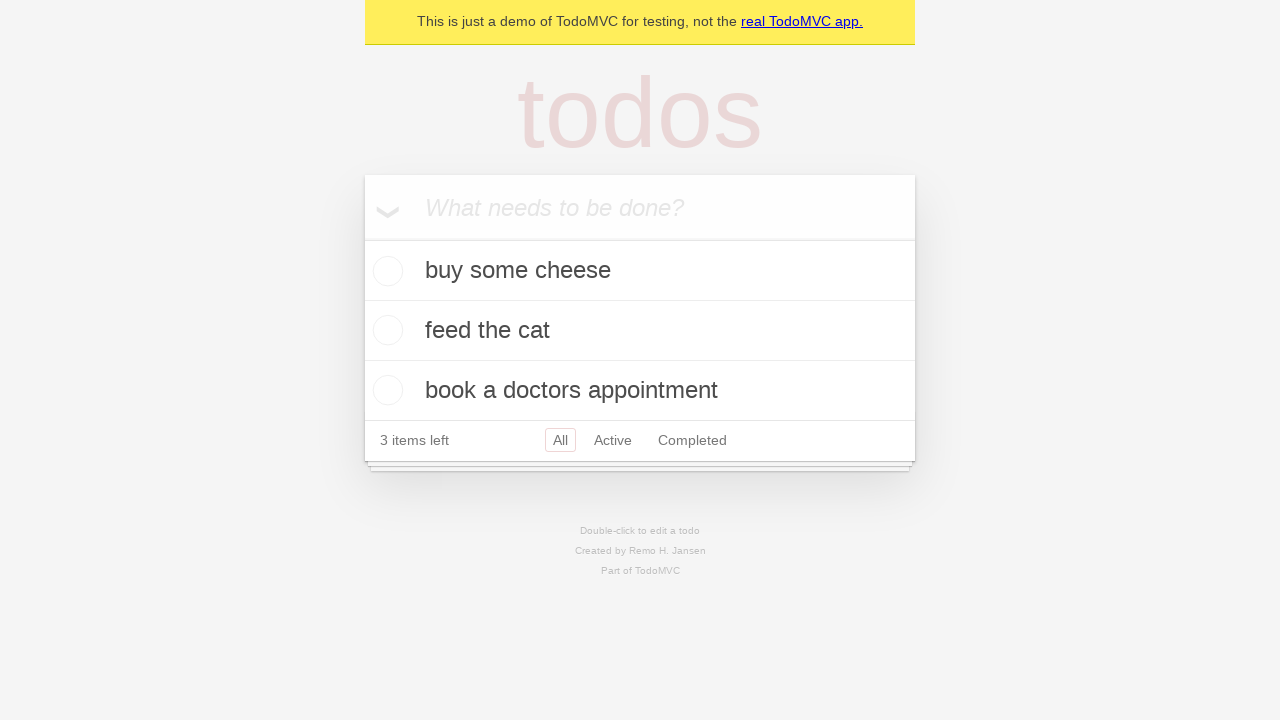

Clicked Active filter link at (613, 440) on internal:role=link[name="Active"i]
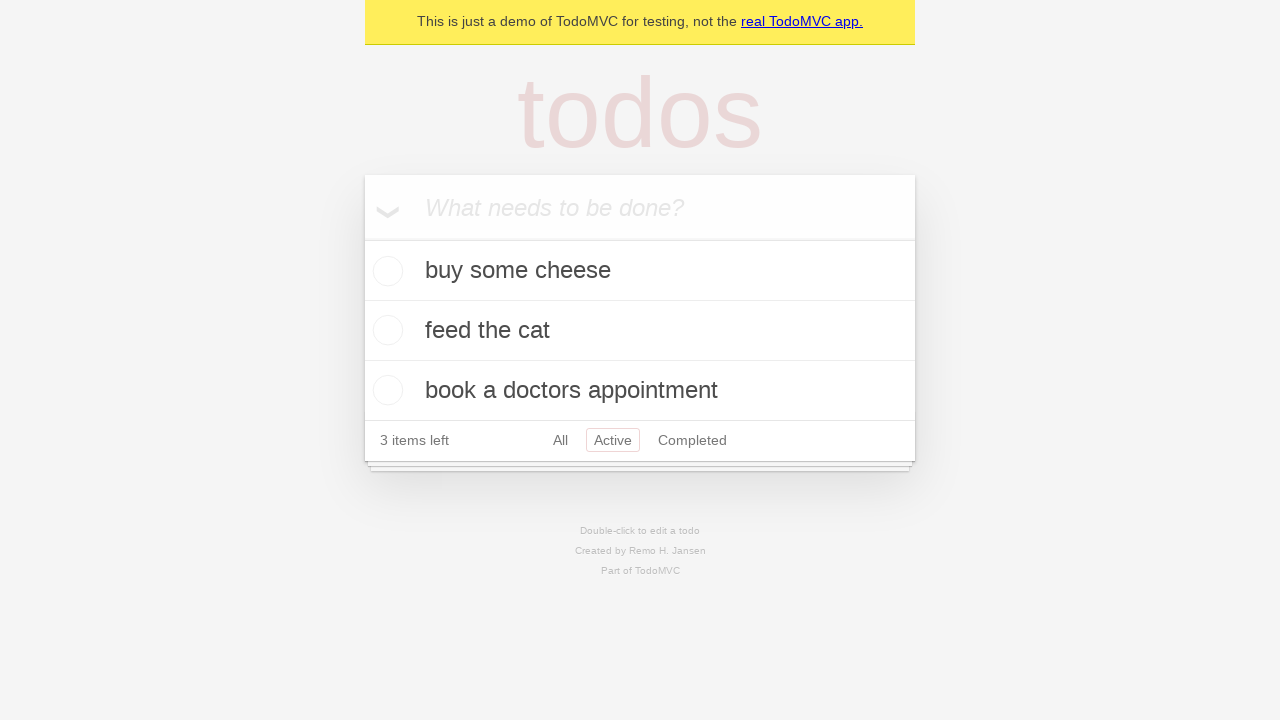

Clicked Completed filter link to verify filter highlighting at (692, 440) on internal:role=link[name="Completed"i]
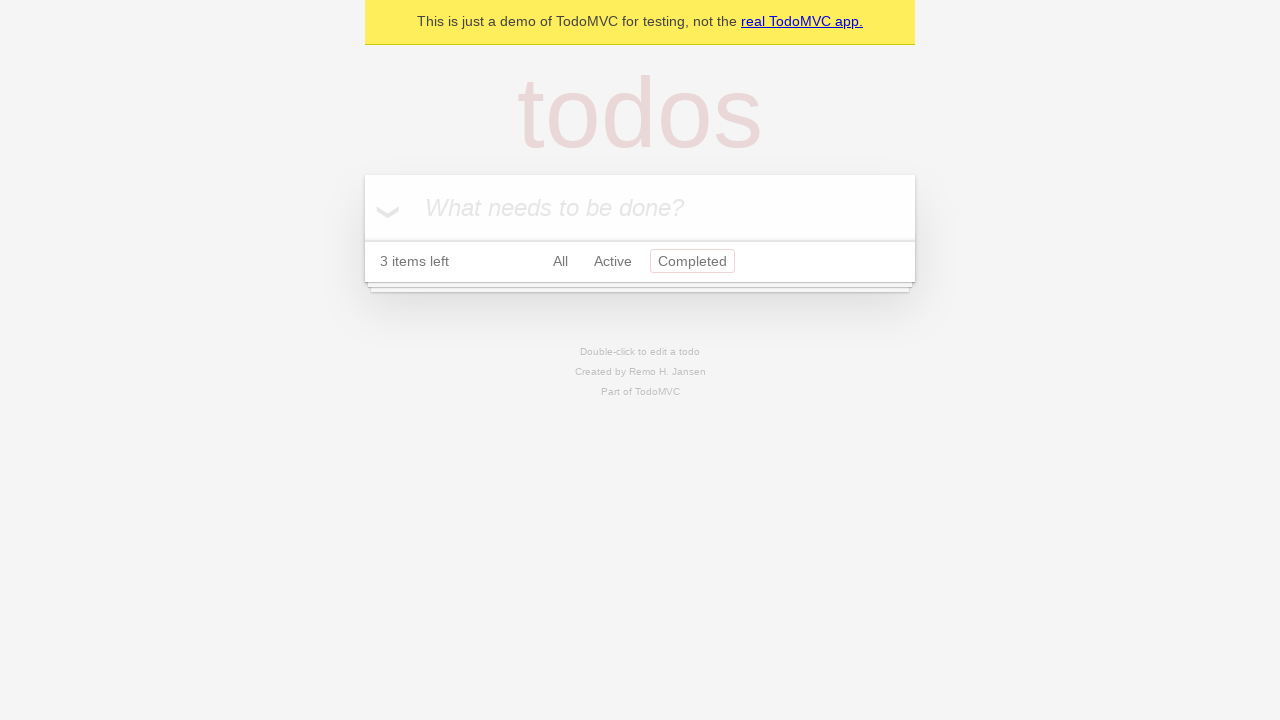

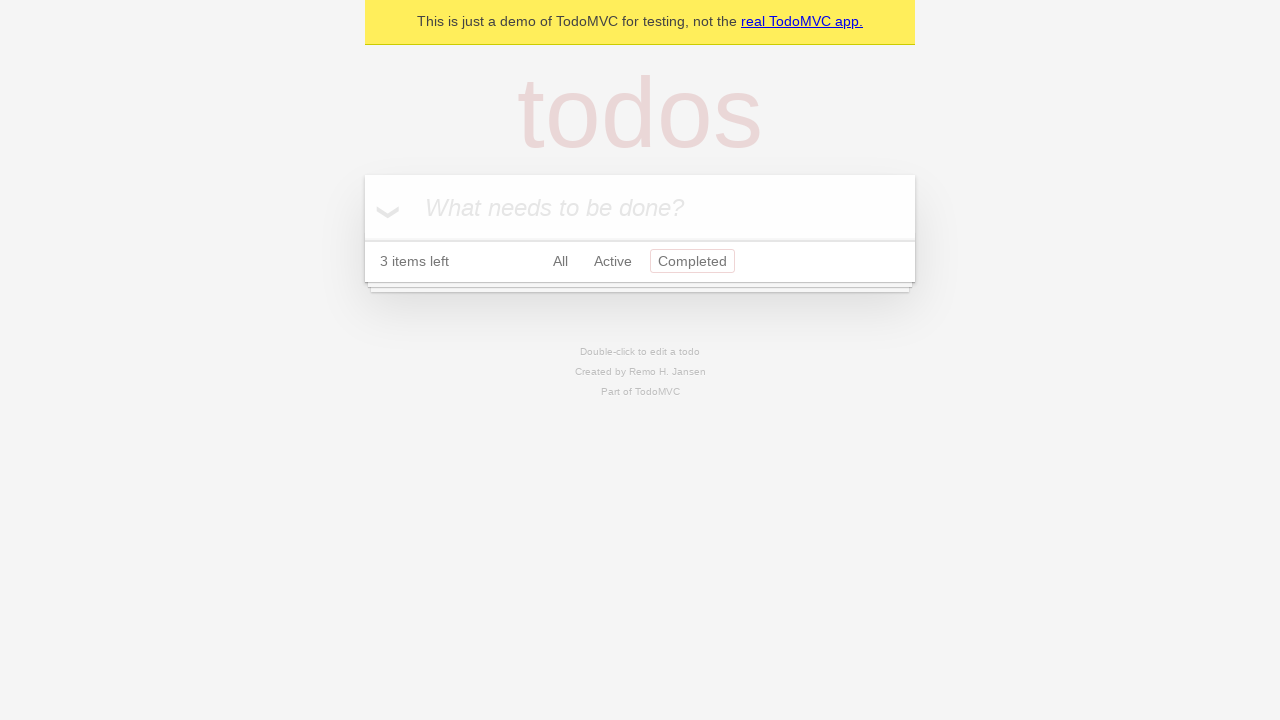